Adds a random item to cart by clicking a randomly selected add to cart button

Starting URL: https://www.saucedemo.com/

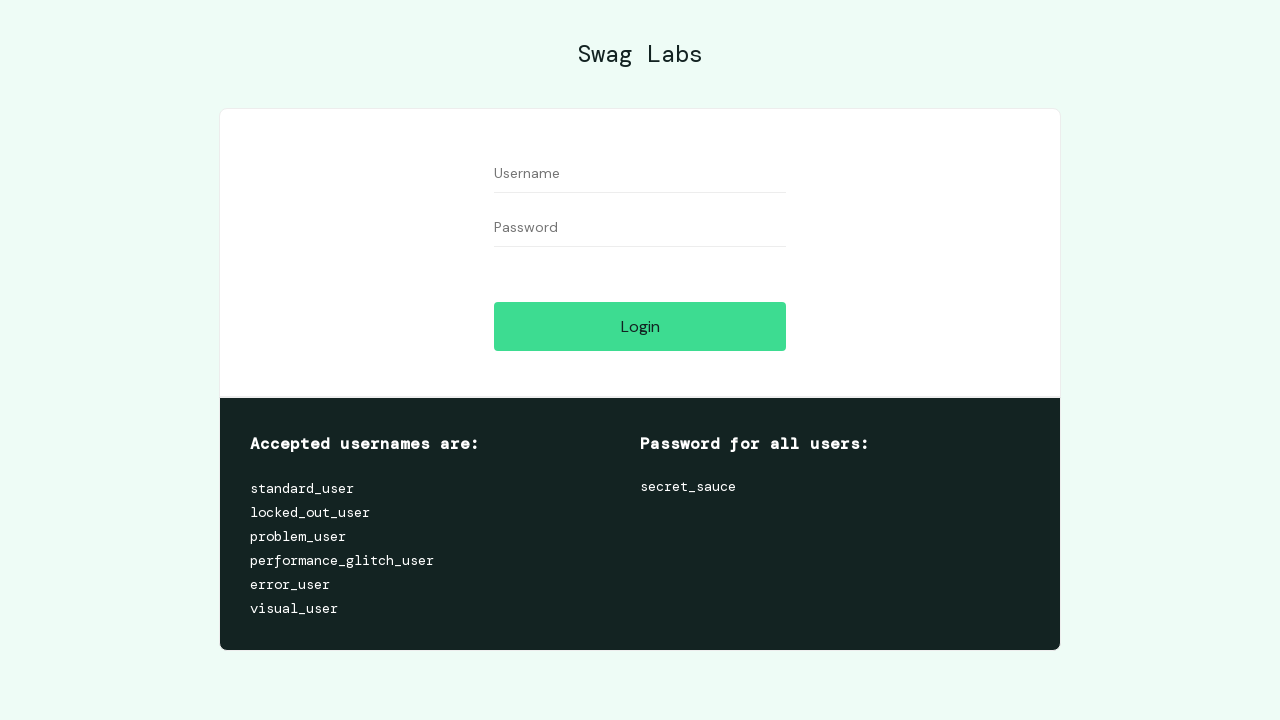

Filled username field with 'standard_user' on #user-name
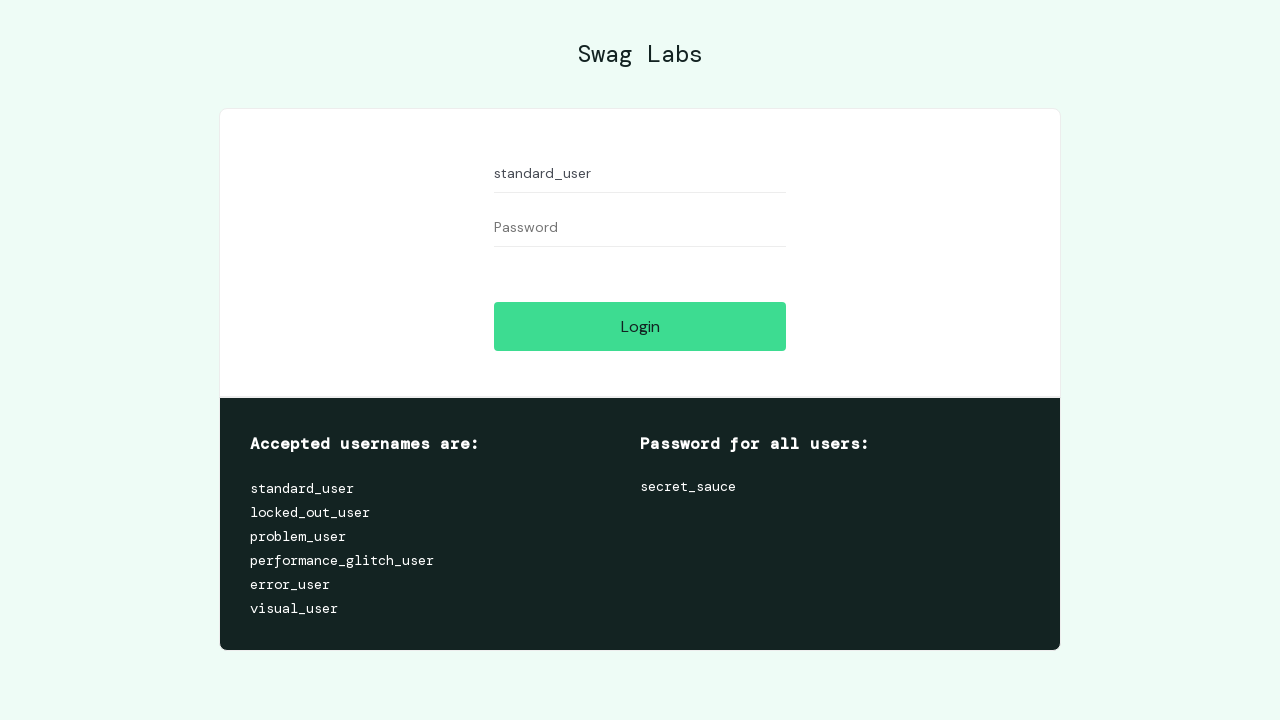

Filled password field with 'secret_sauce' on #password
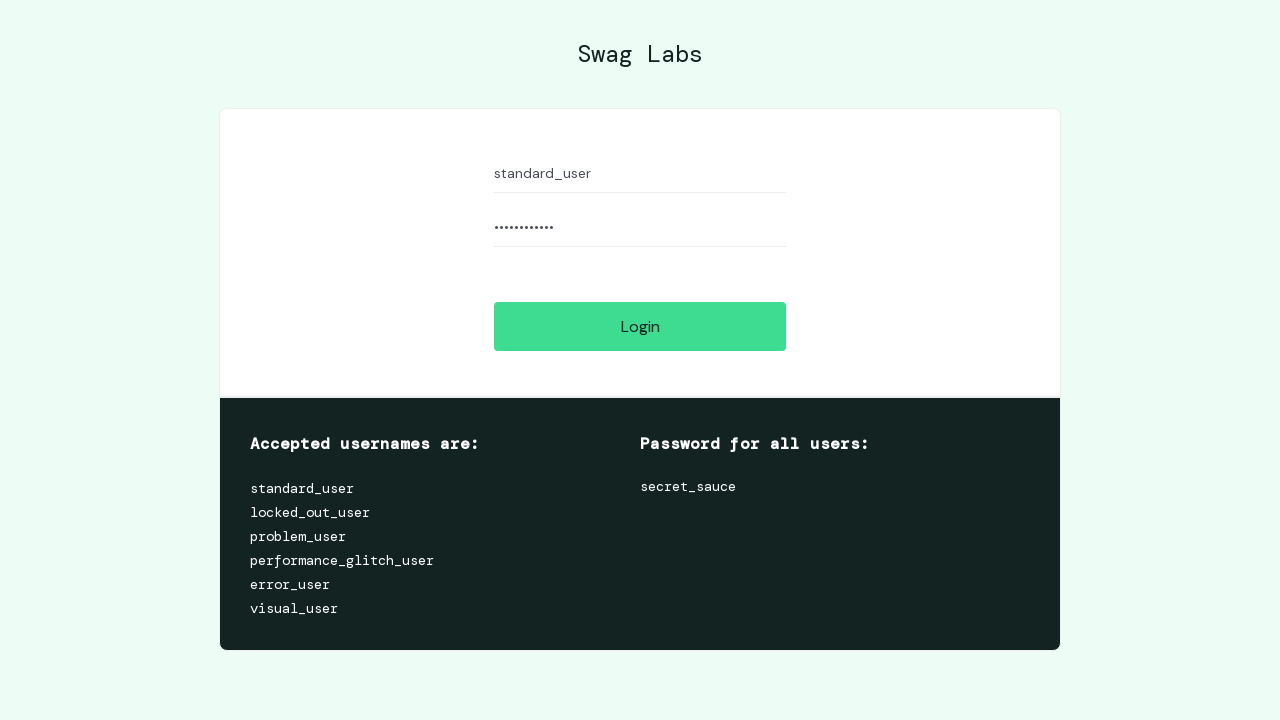

Clicked login button to authenticate at (640, 326) on #login-button
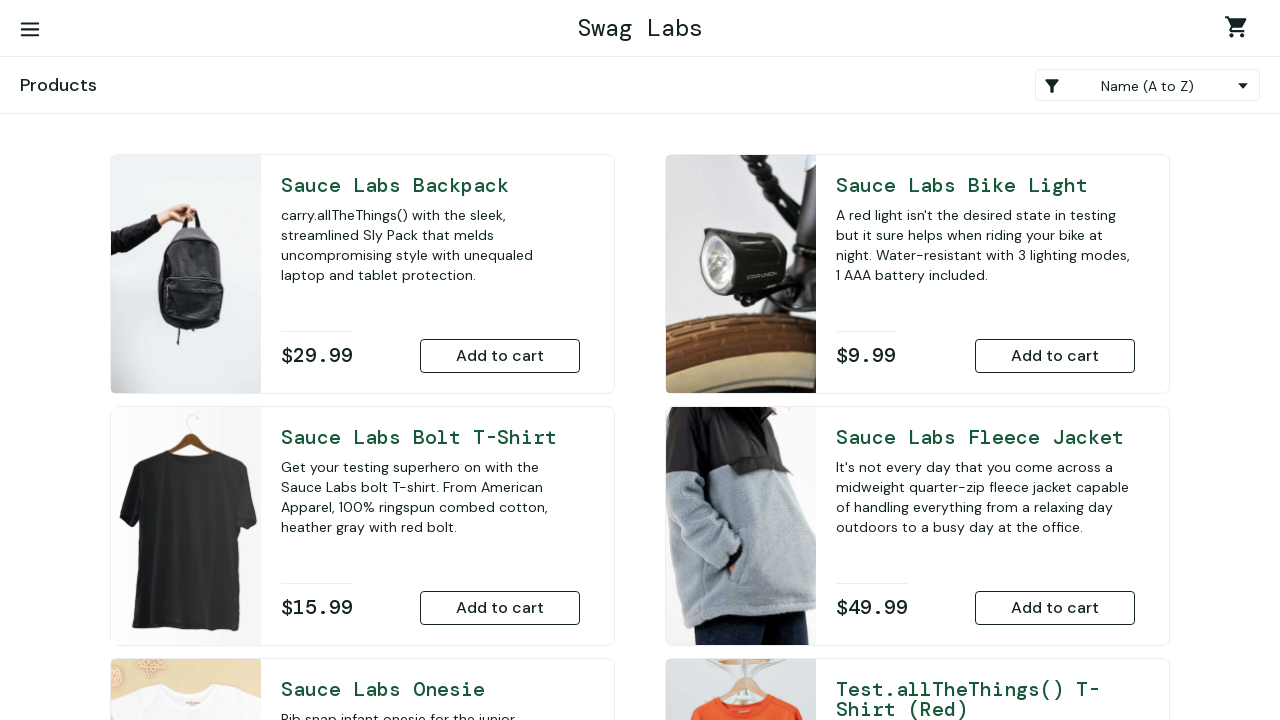

Located all add to cart buttons on page
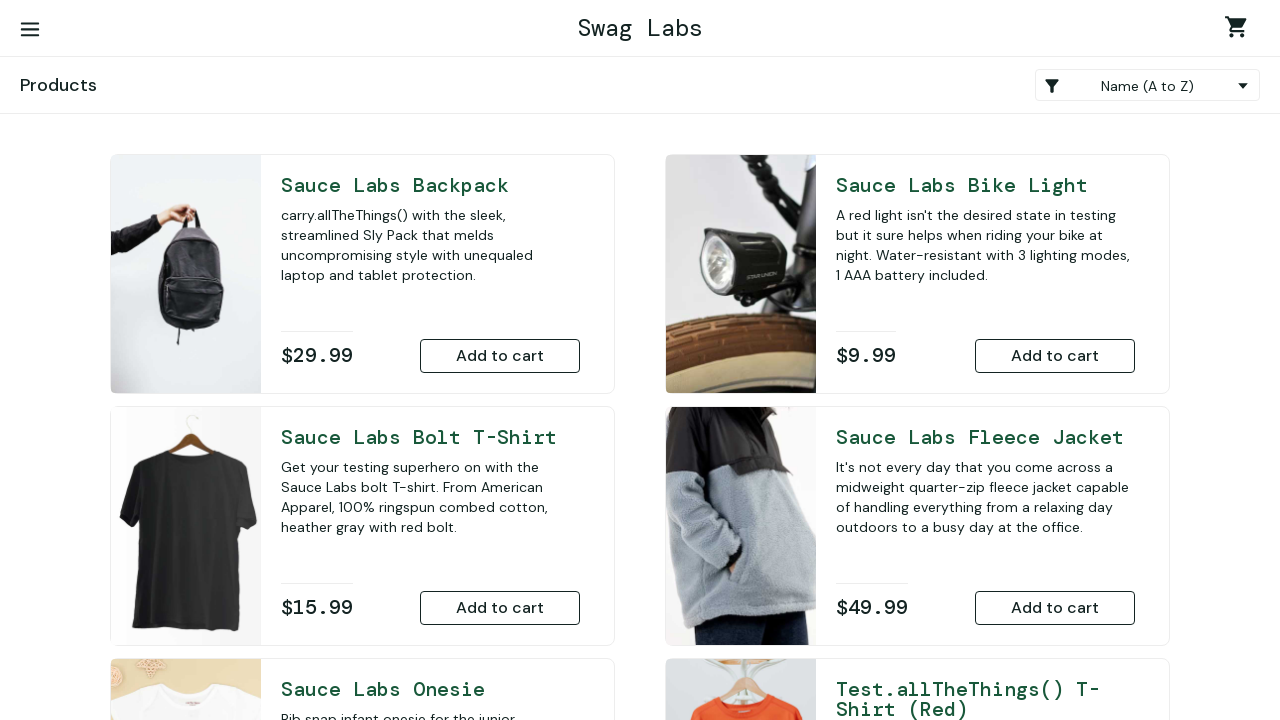

Selected random item at index 0 from 6 available items
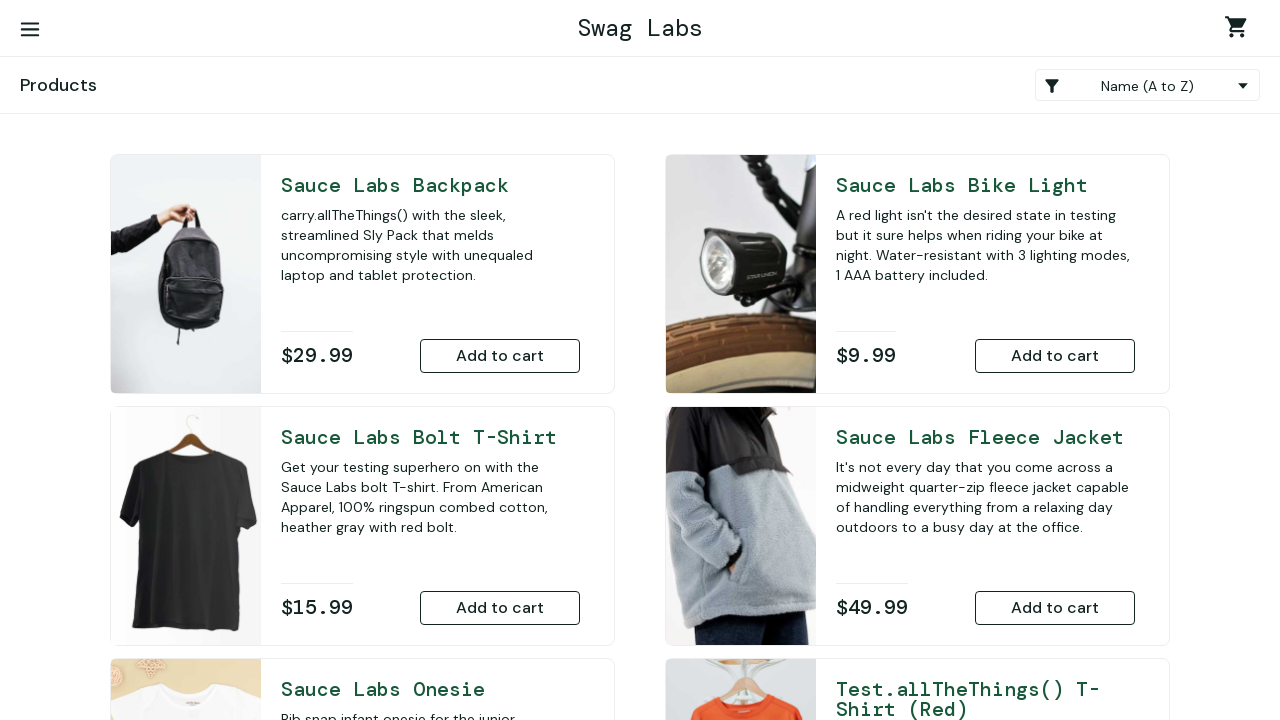

Clicked add to cart button for randomly selected item at (500, 356) on .btn >> nth=0
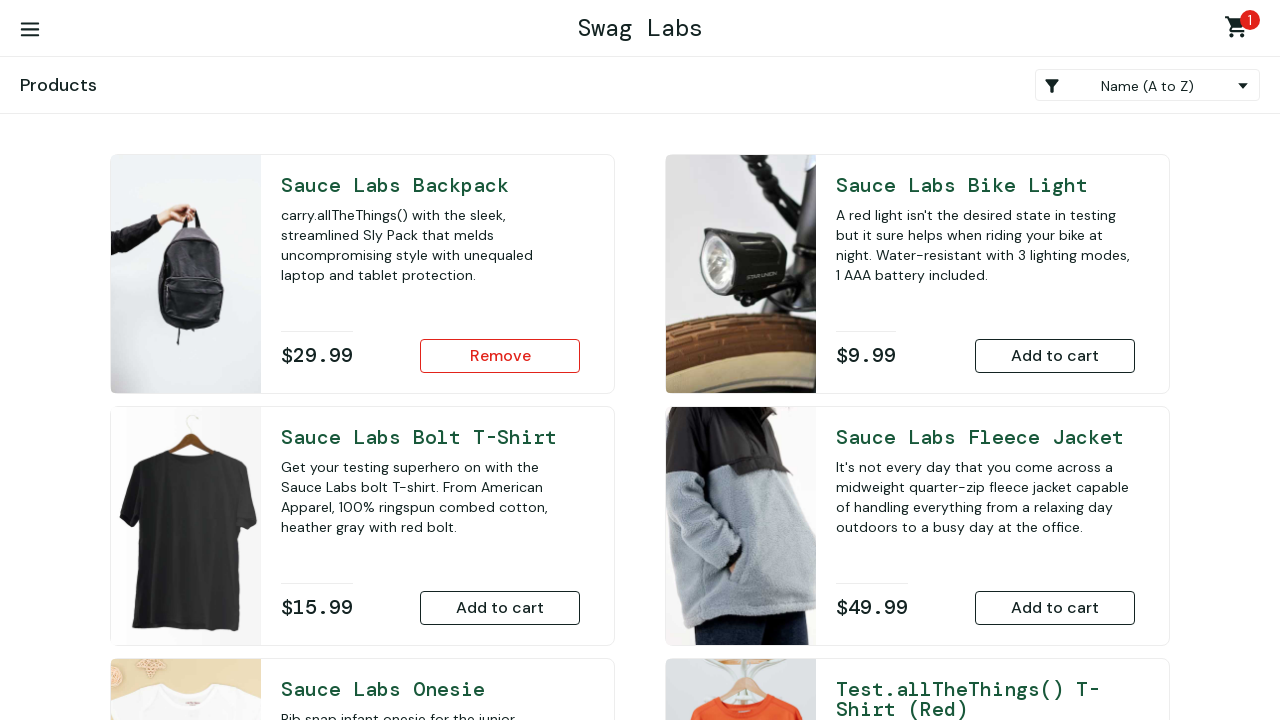

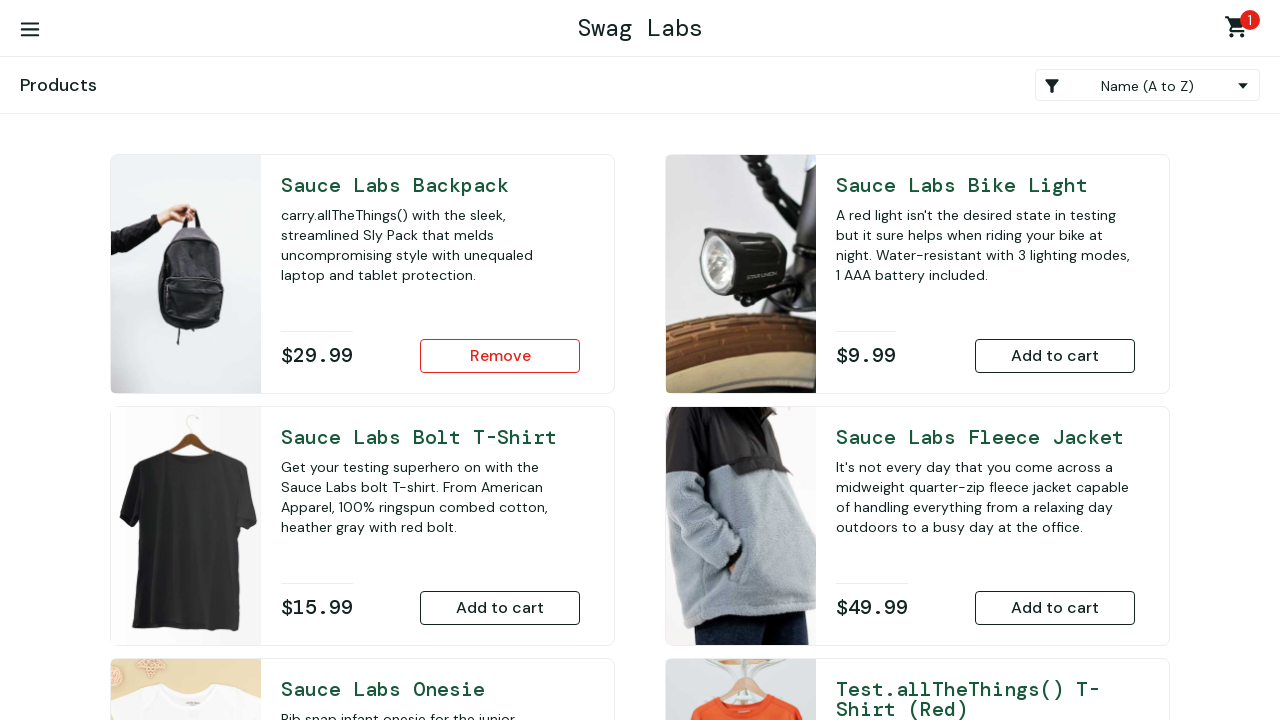